Fills out and submits a form with first name, last name, and email fields

Starting URL: https://secure-retreat-92358.herokuapp.com/

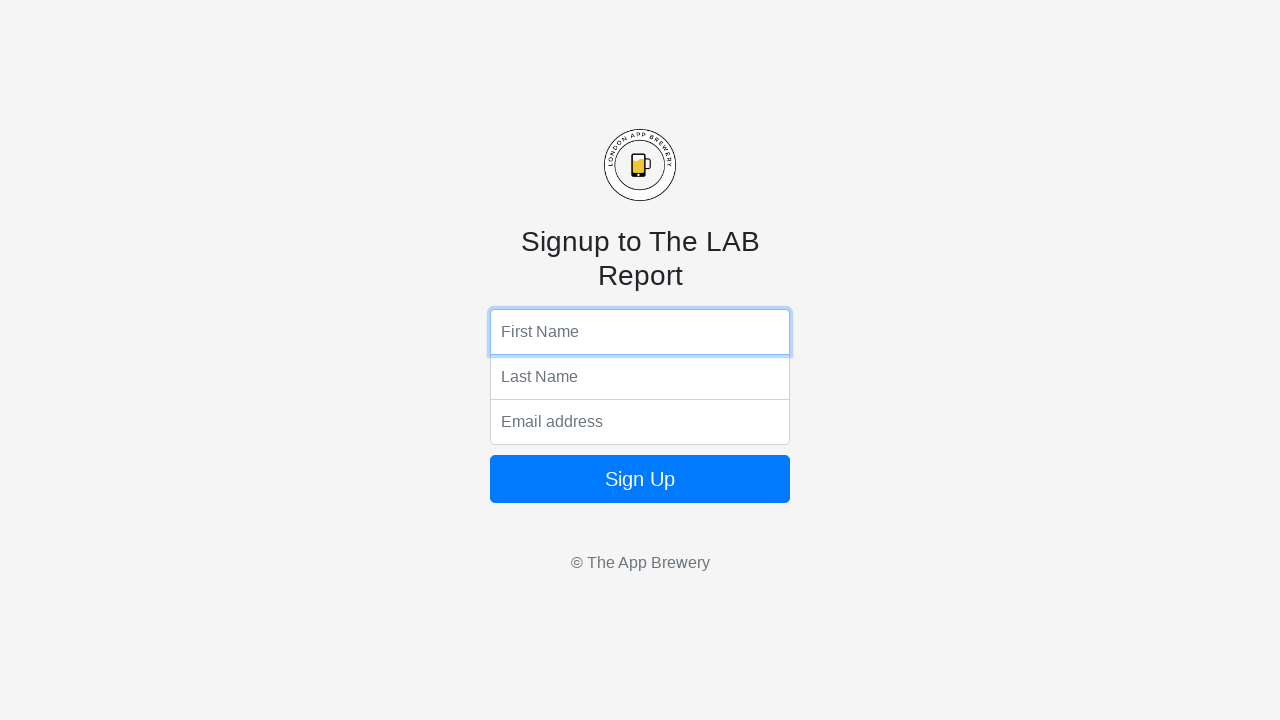

Filled first name field with 'John' on input[name='fName']
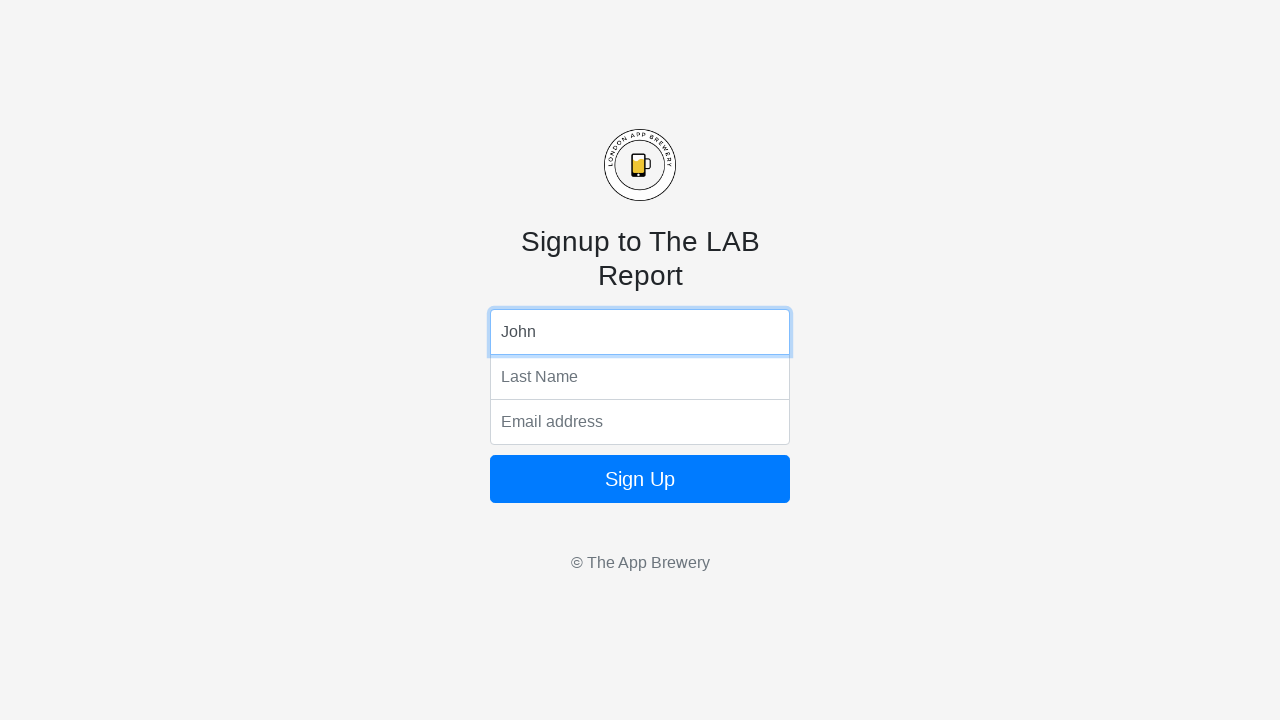

Filled last name field with 'Smith' on input[name='lName']
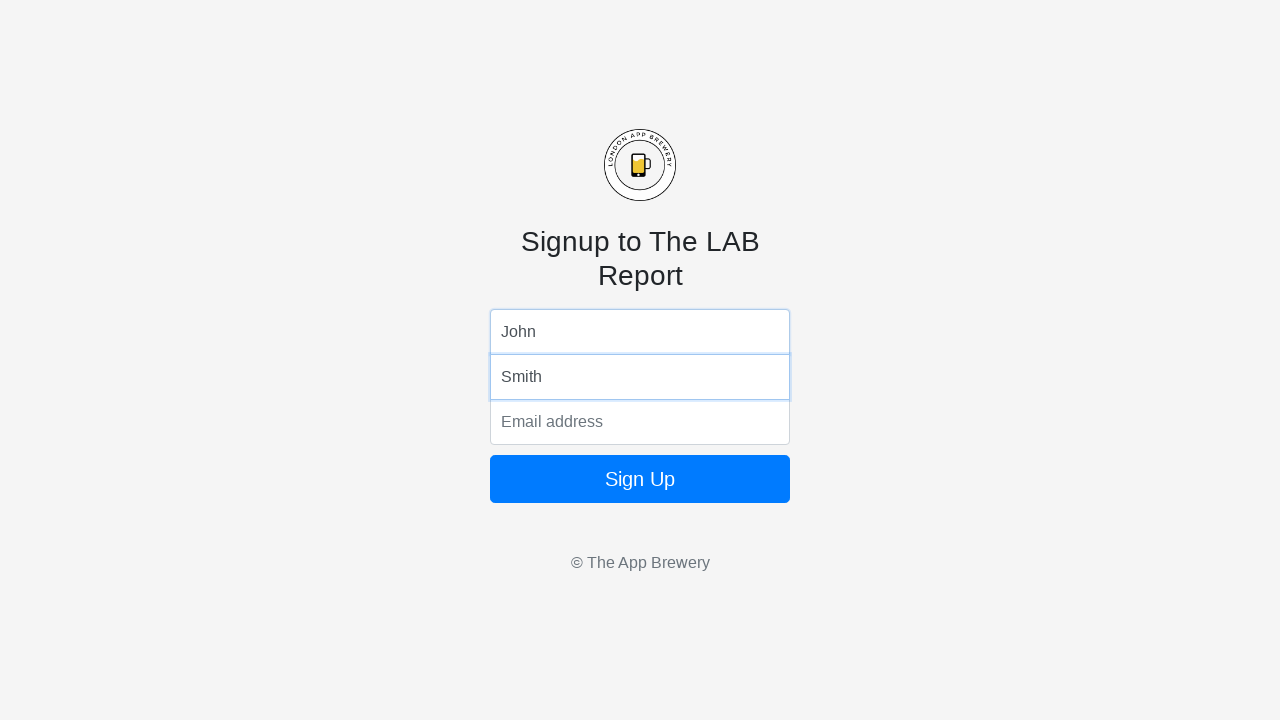

Filled email field with 'johnsmith@example.com' on input[name='email']
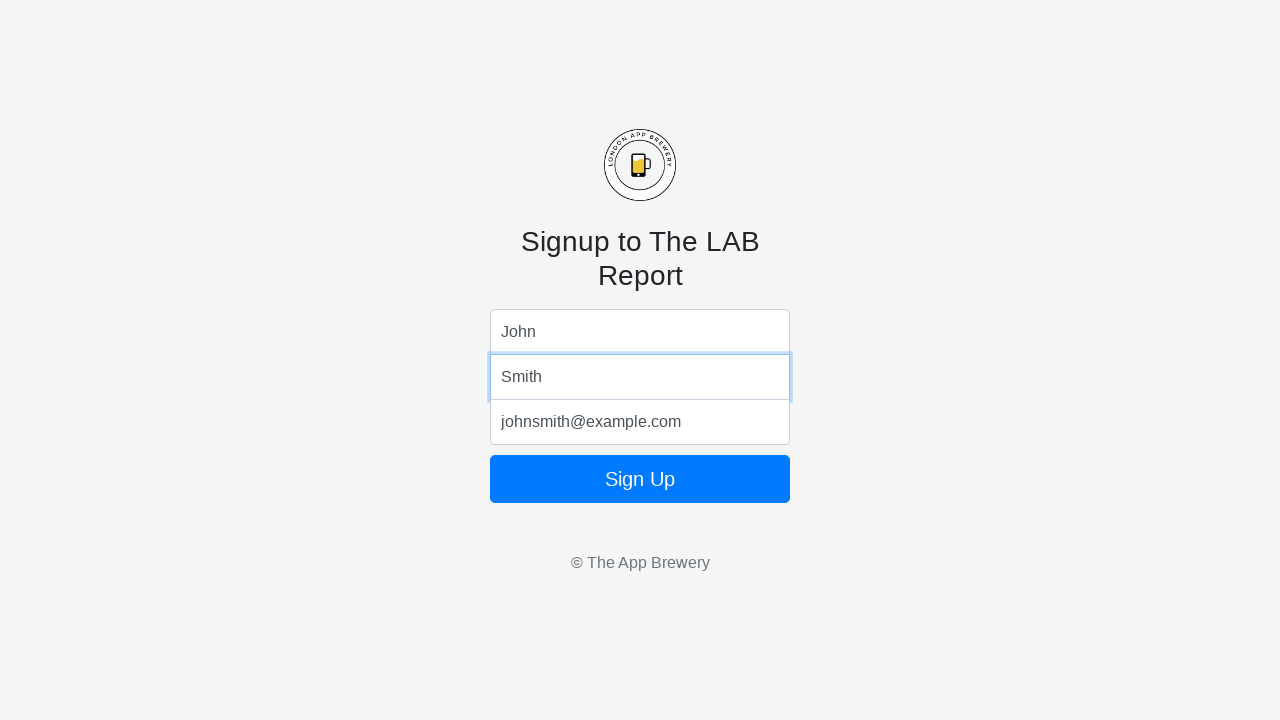

Clicked form submit button at (640, 479) on form button
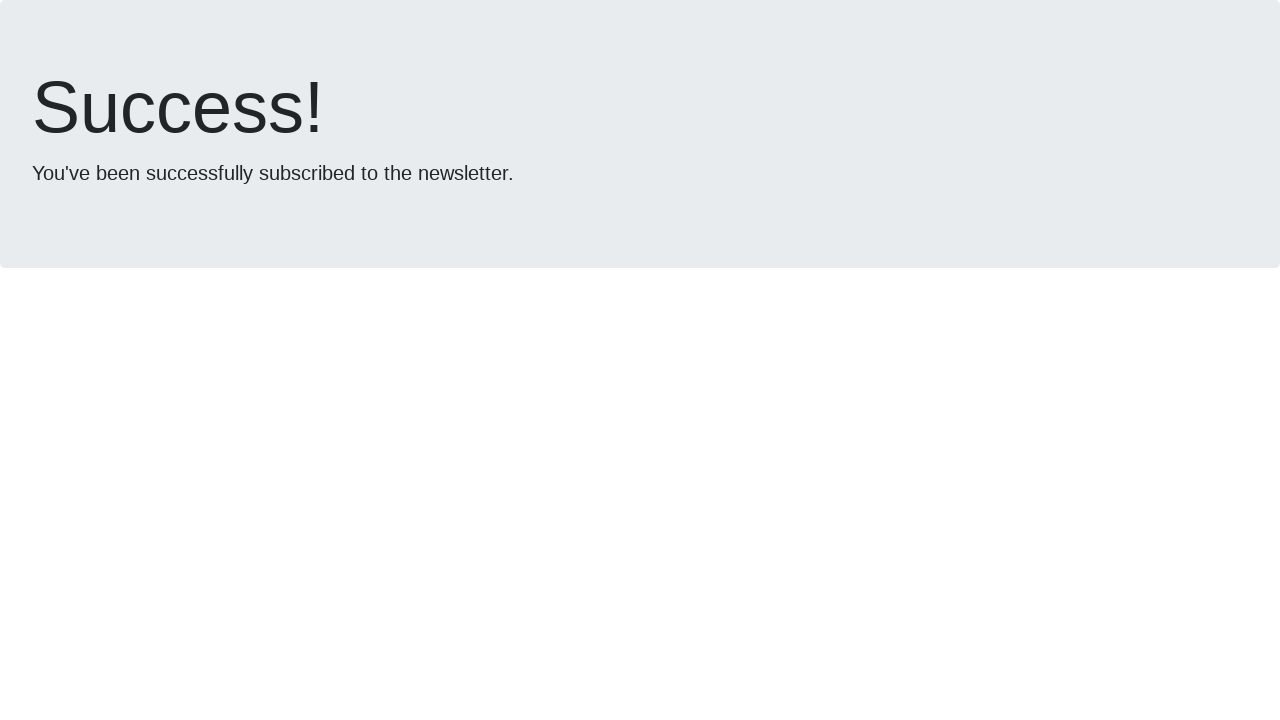

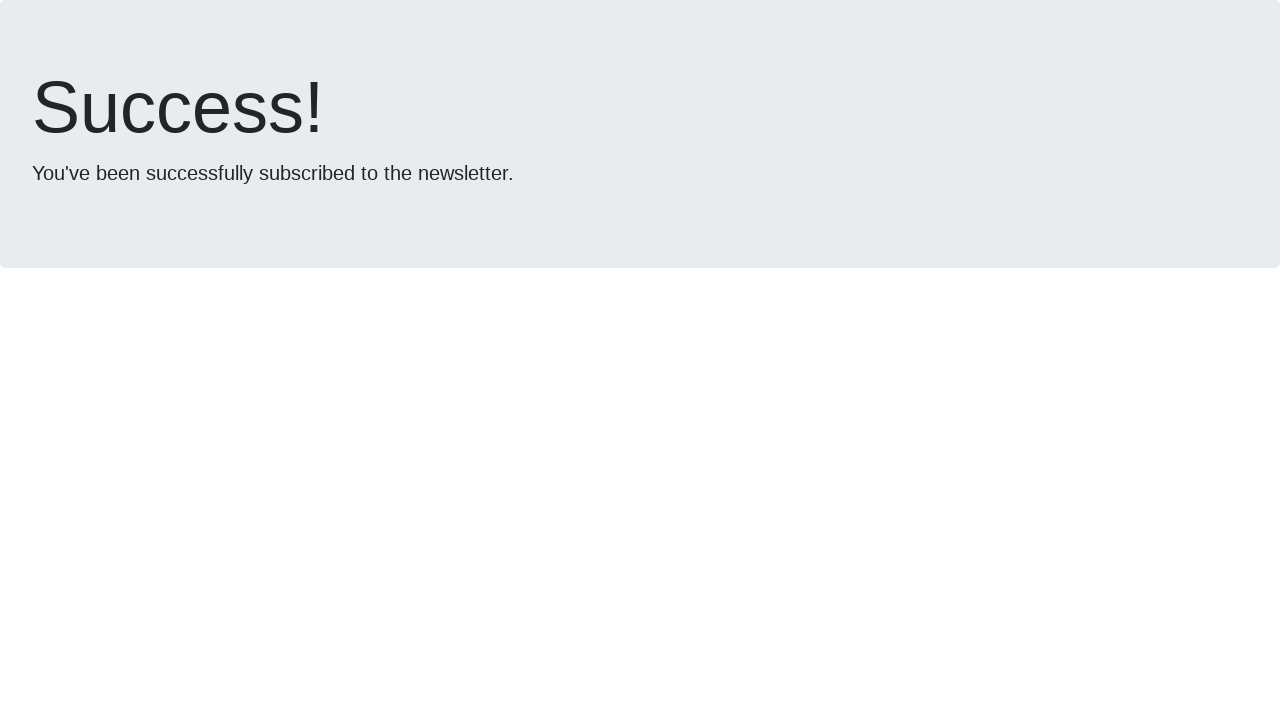